Tests the feedback form submission by filling out all form fields and clicking submit, then verifying the success message appears

Starting URL: http://zero.webappsecurity.com/index.html

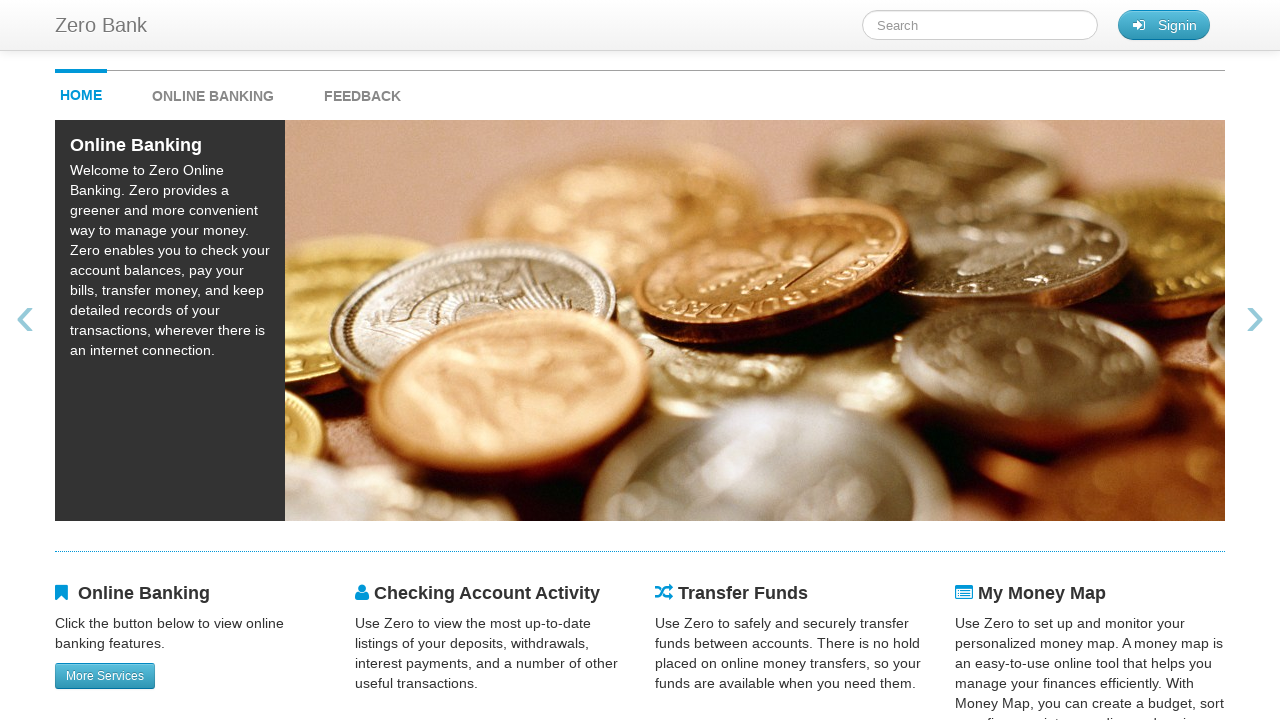

Clicked feedback link to navigate to feedback page at (362, 91) on #feedback
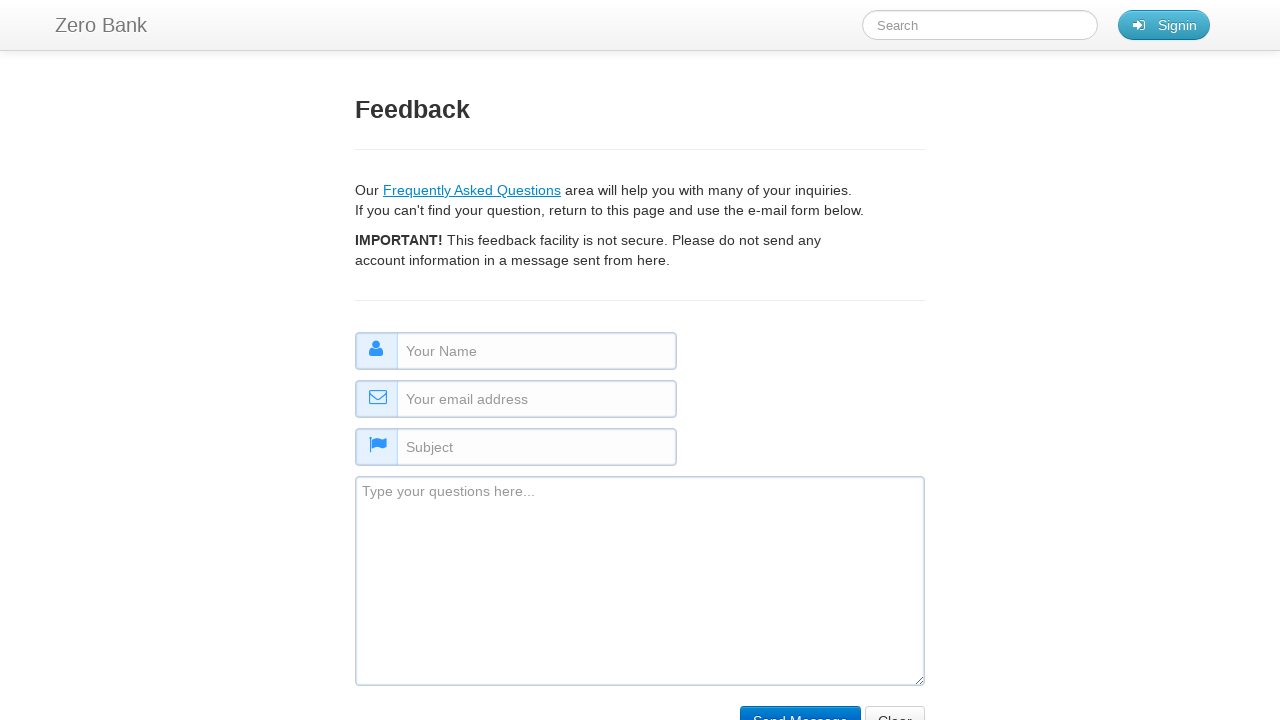

Filled name field with 'Jane Doe' on #name
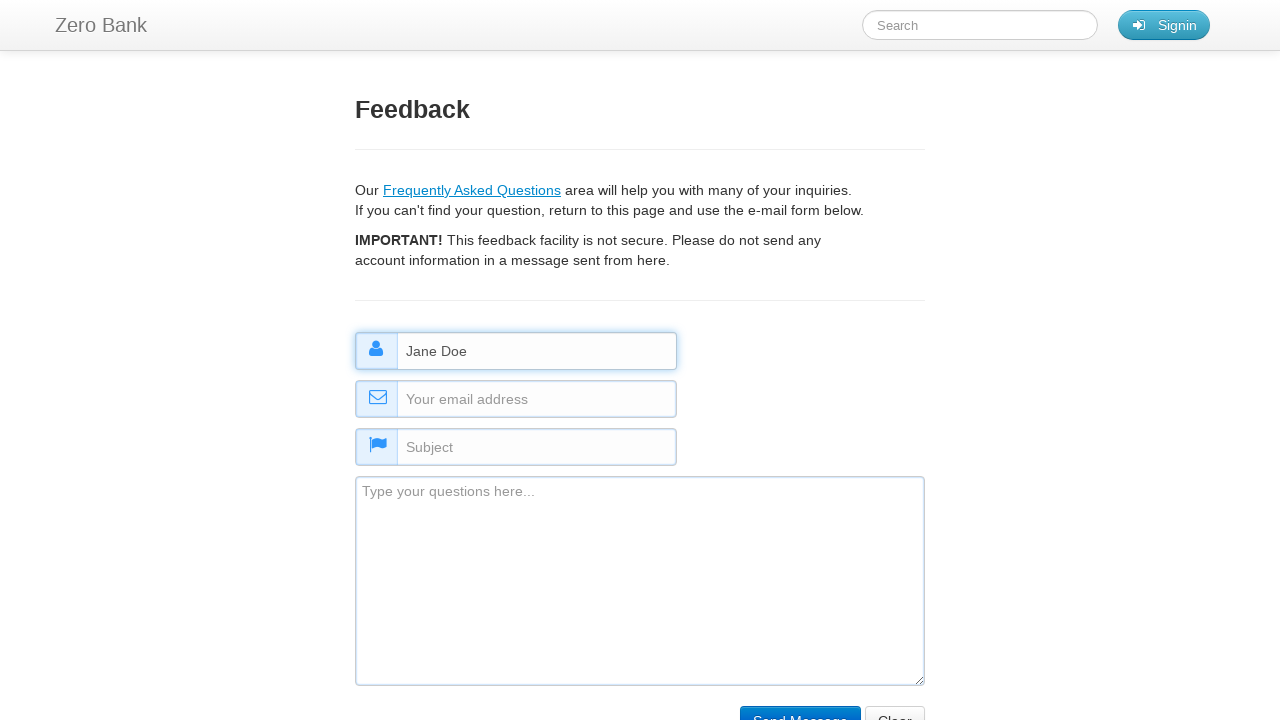

Filled email field with 'janedoe@example.com' on #email
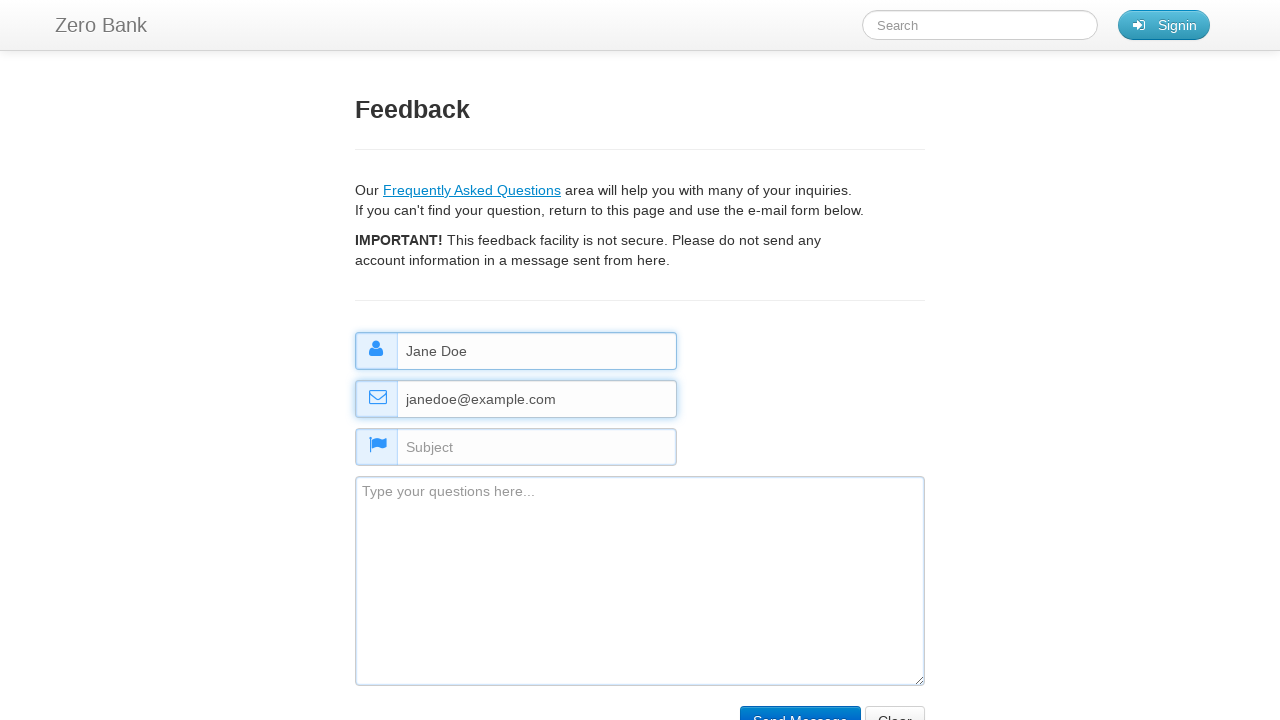

Filled subject field with 'Inquiry Subject' on #subject
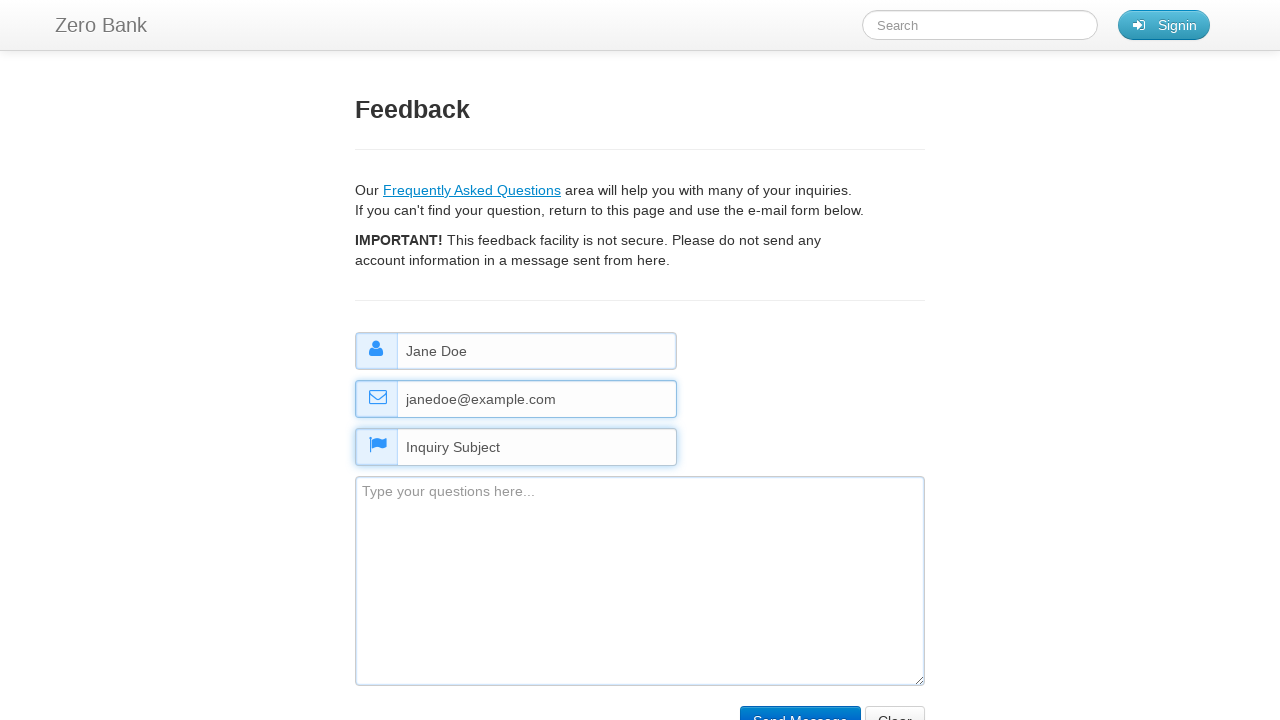

Filled comment field with feedback message on #comment
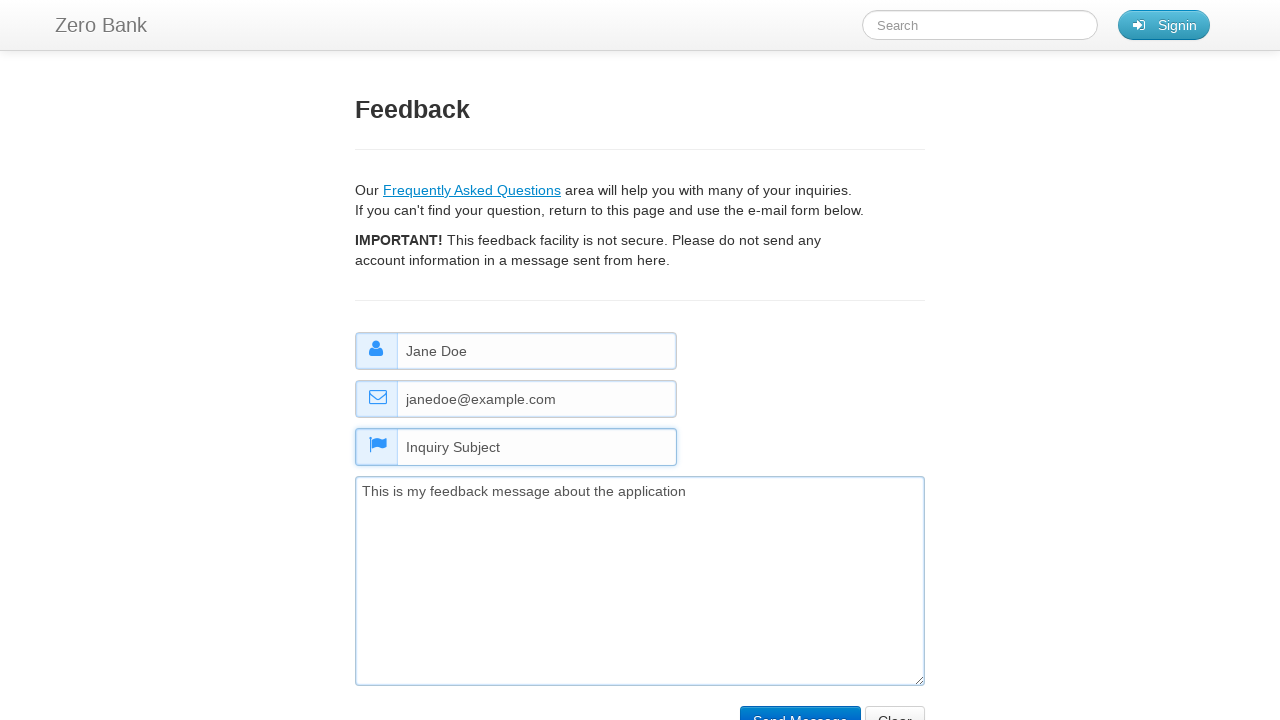

Clicked submit button to send feedback at (800, 705) on input[type='submit']
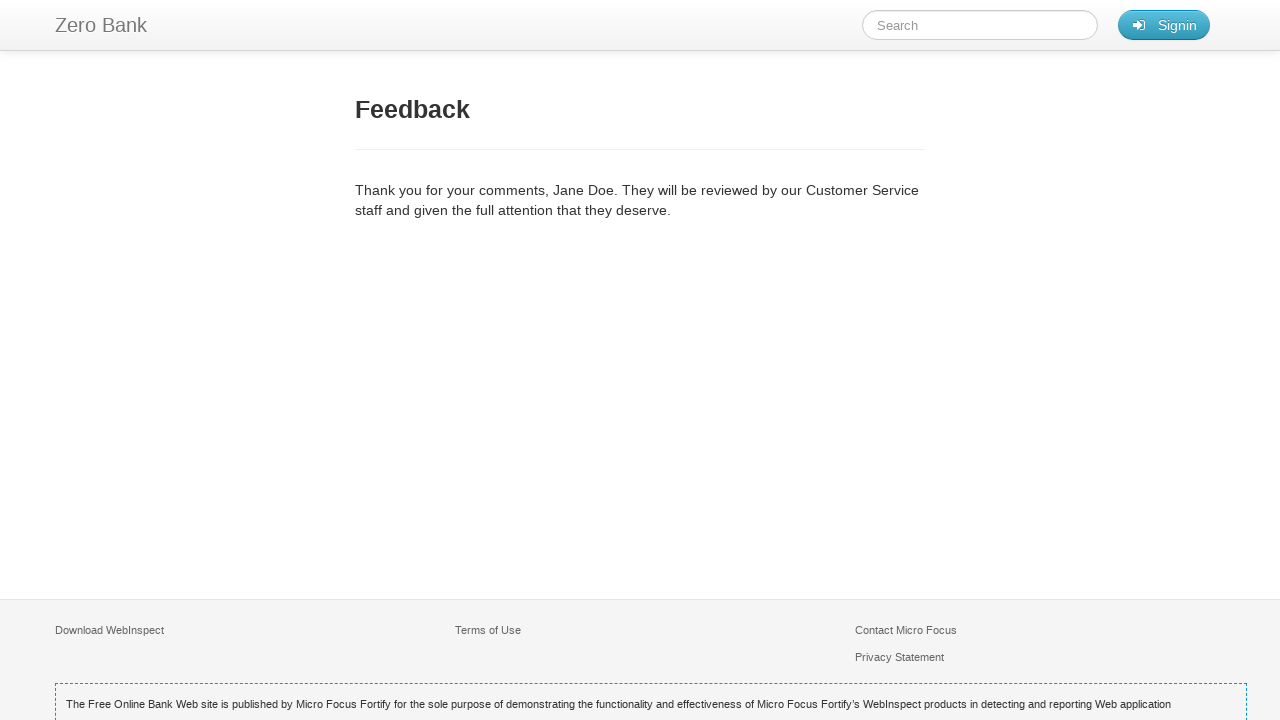

Feedback title element appeared, confirming successful submission
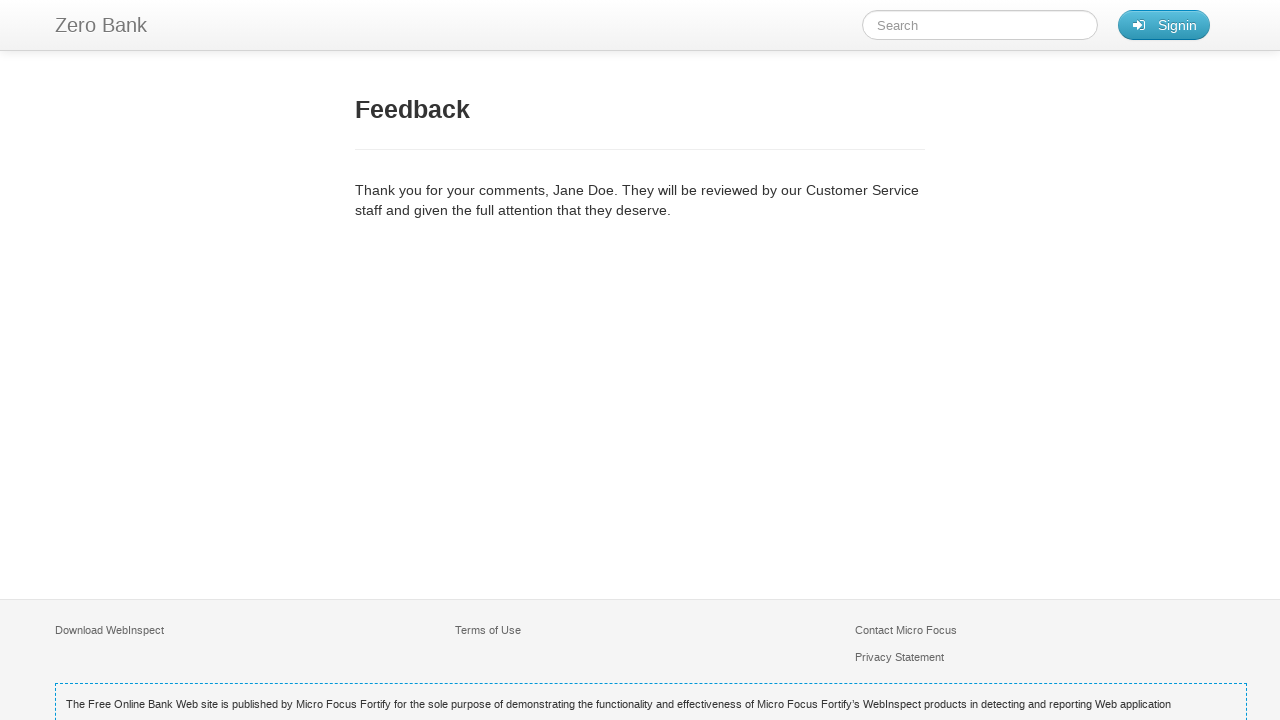

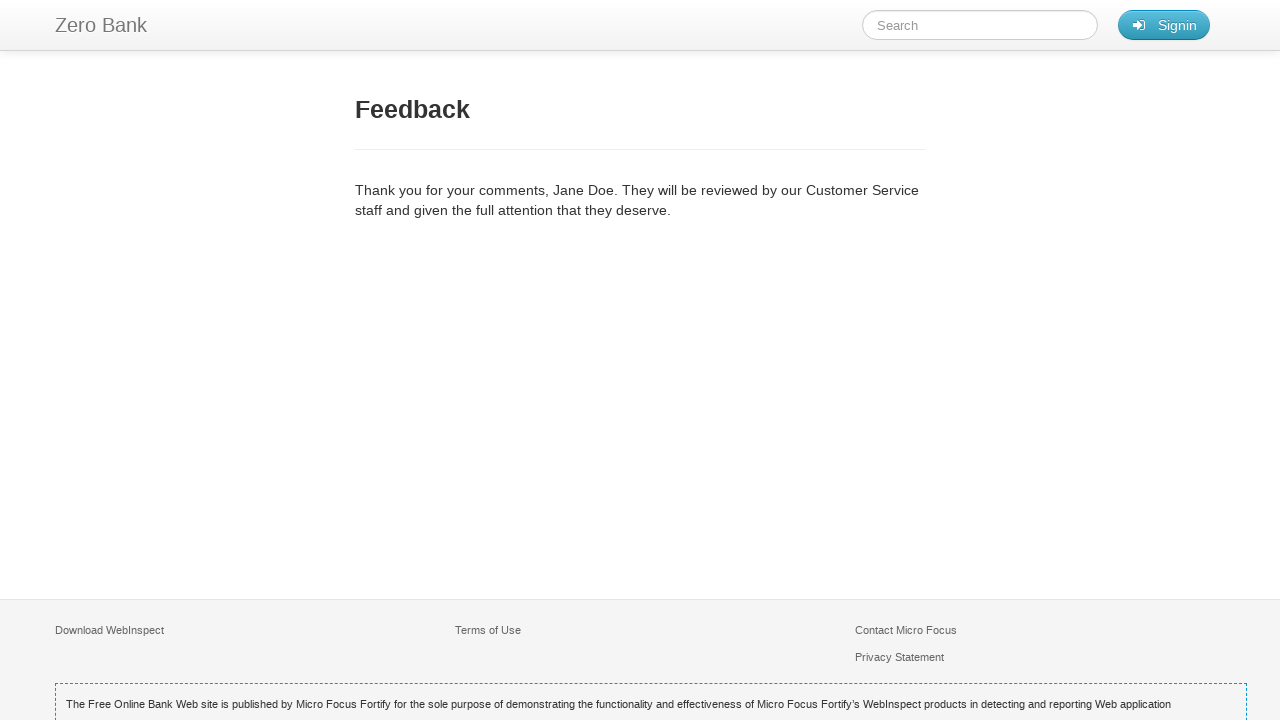